Tests the add/remove elements functionality by clicking the "Add Element" button to dynamically add a new element to the page, then verifies the added element appears.

Starting URL: https://the-internet.herokuapp.com/add_remove_elements/

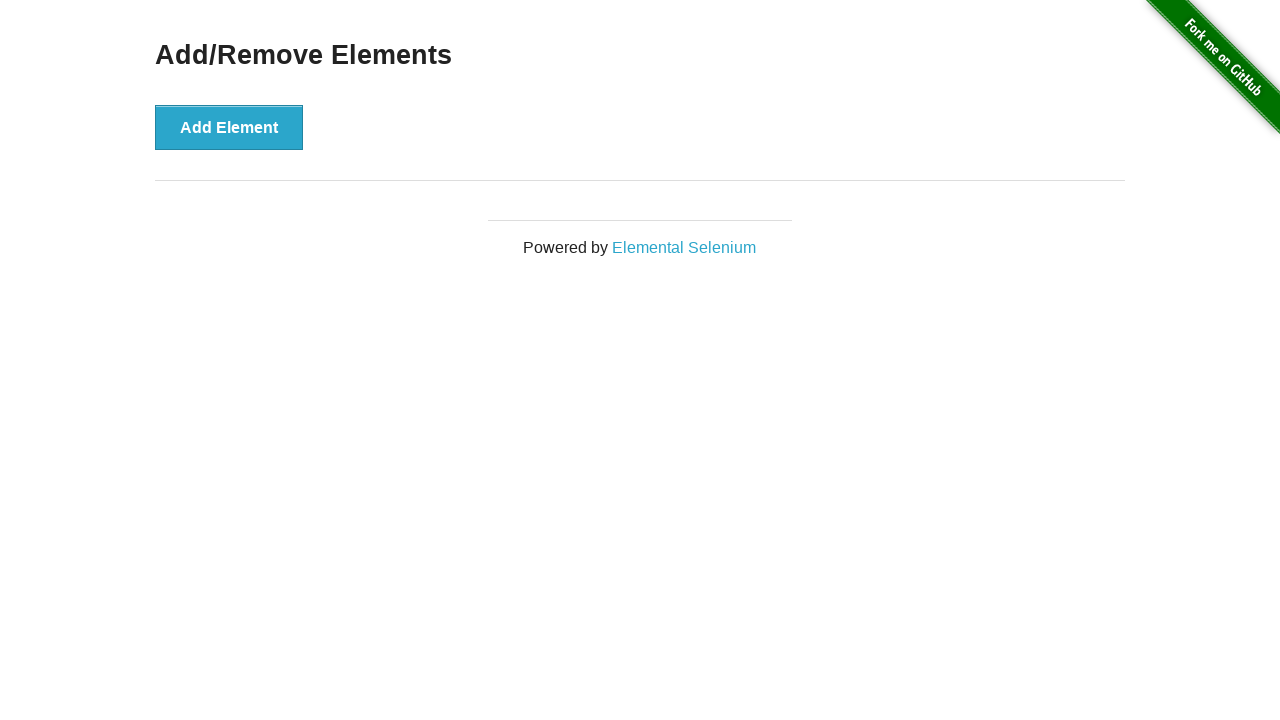

Clicked 'Add Element' button to dynamically add a new element at (229, 127) on button:has-text('Add Element')
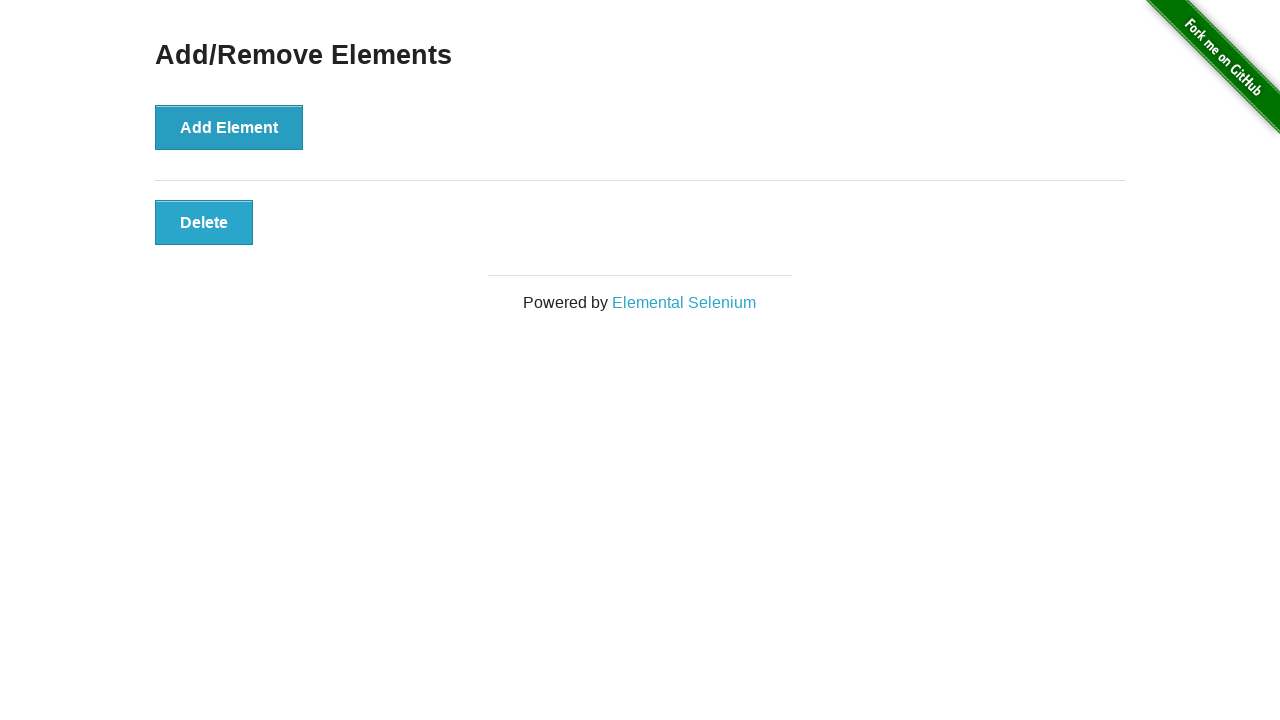

Verified that the dynamically added element with class 'added-manually' appeared on the page
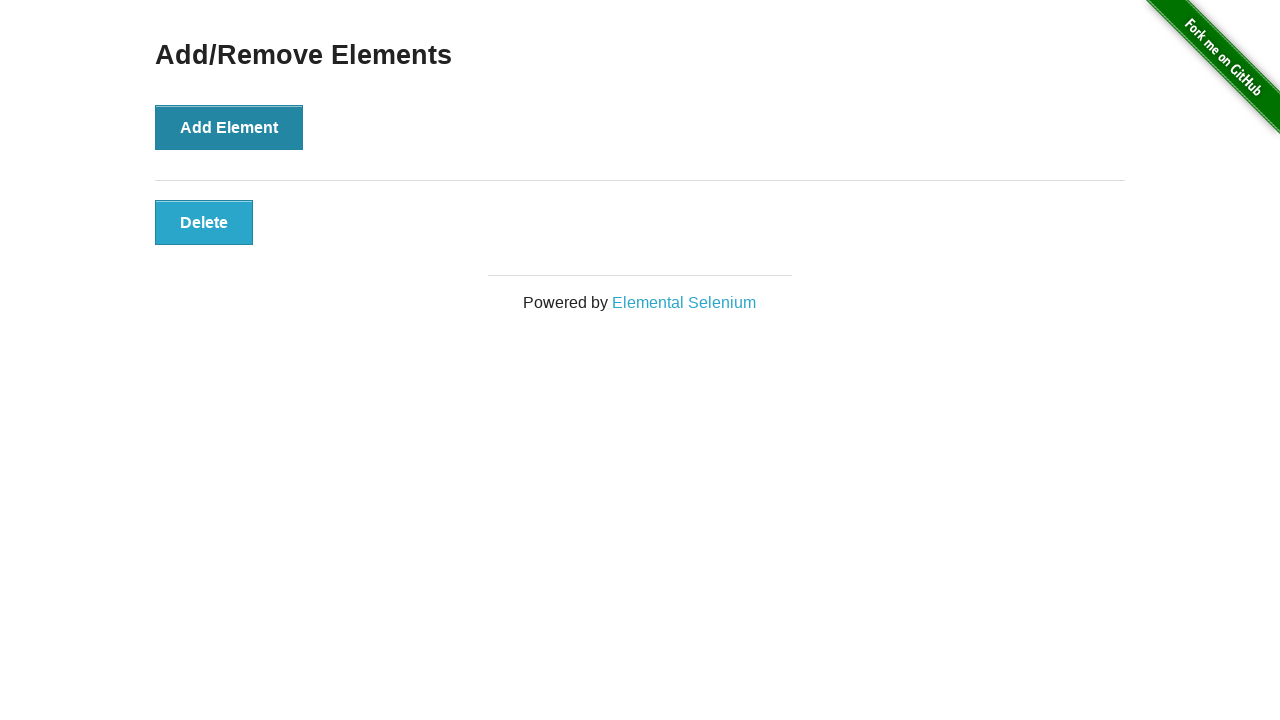

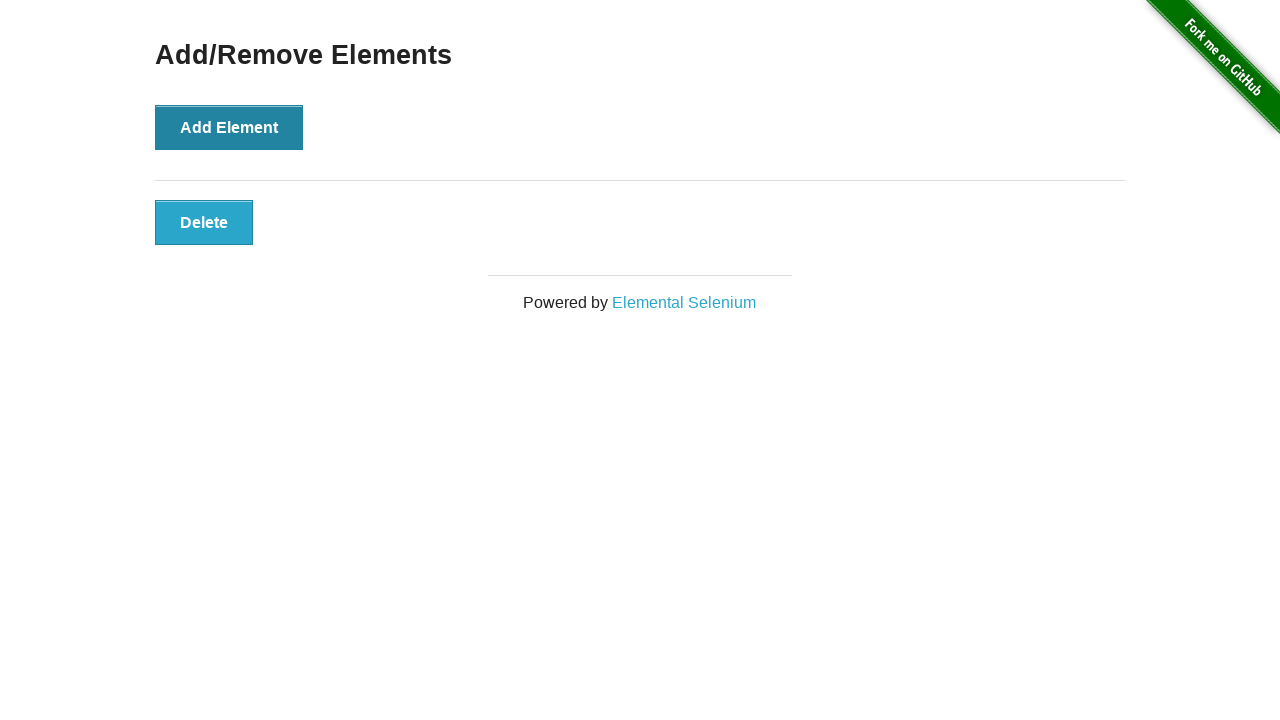